Navigates to a Selenium course content page, clicks on the "Interview Questions" section to expand it, then clicks on the CTS interview questions link.

Starting URL: http://greenstech.in/selenium-course-content.html

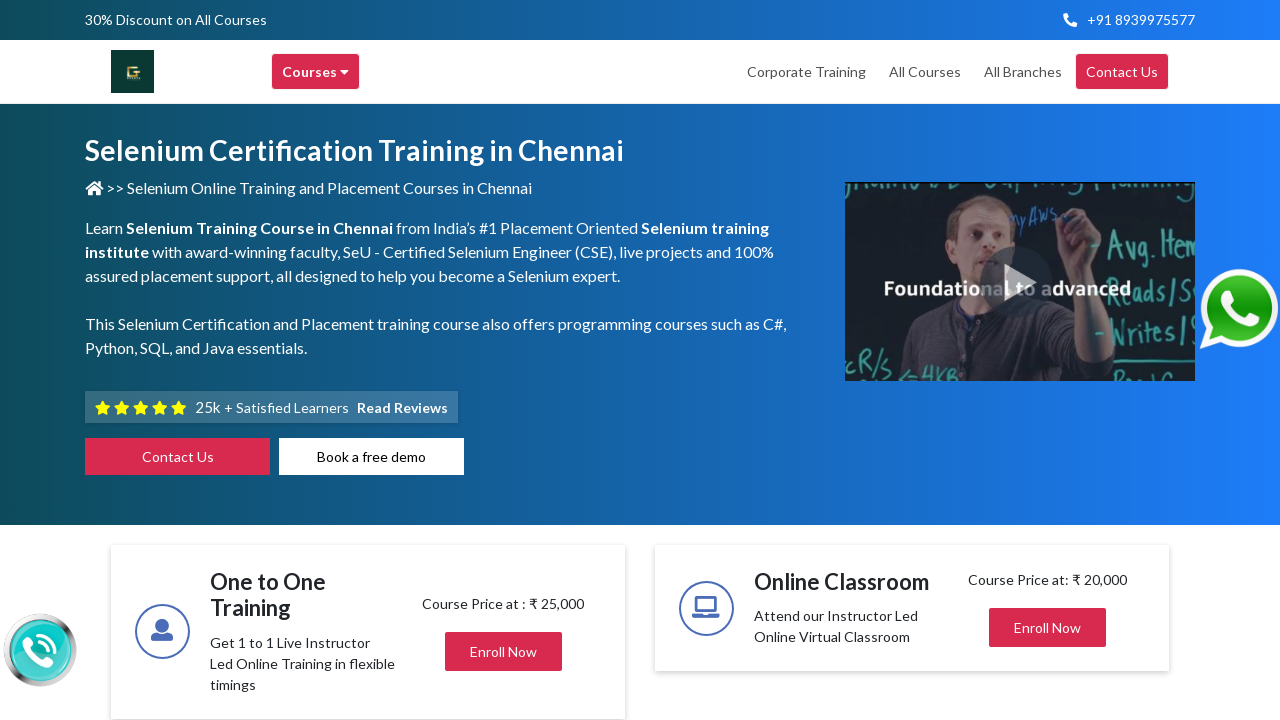

Waited for Interview Questions section to load
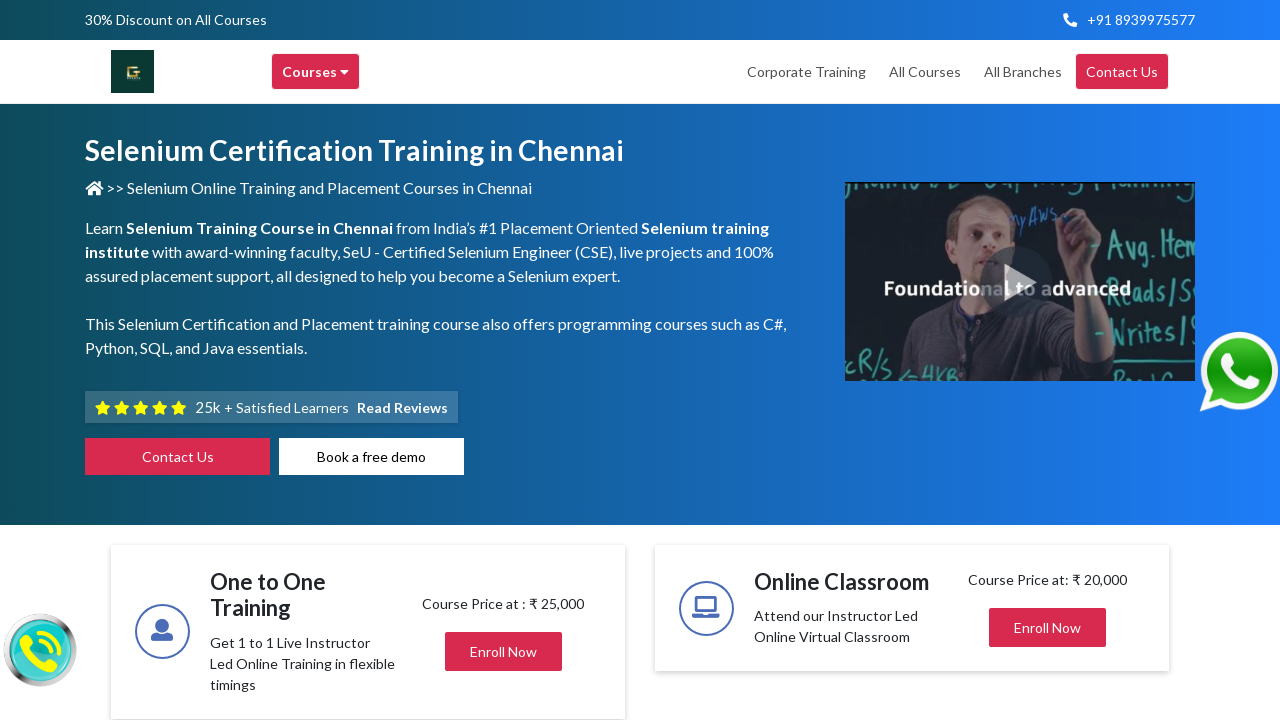

Clicked on Interview Questions section to expand it at (1048, 361) on xpath=//div[@id='heading20']
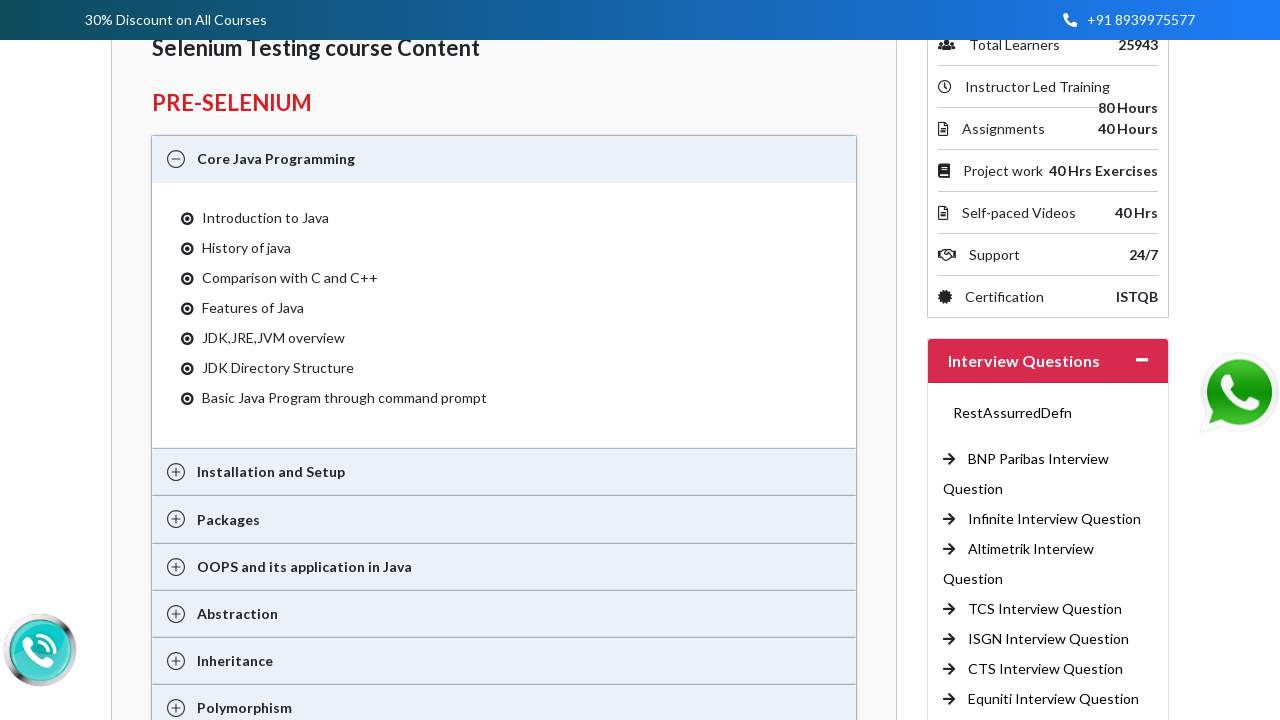

Waited for section to expand
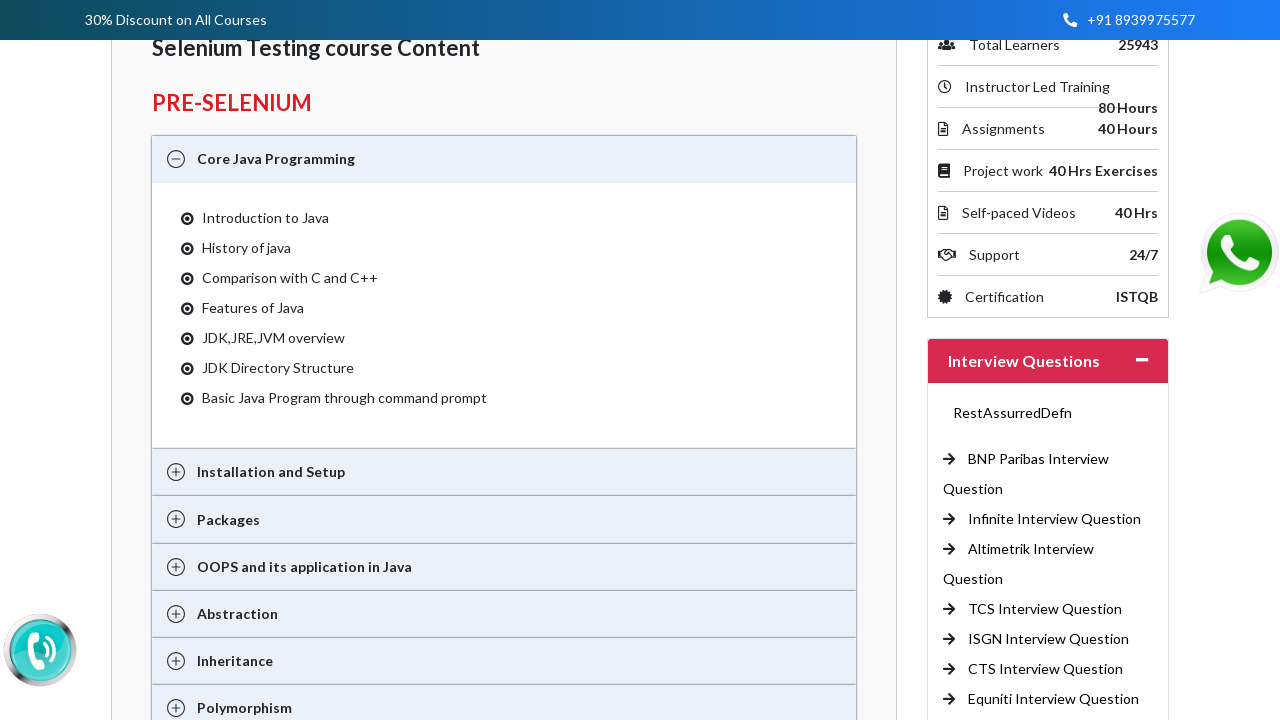

Clicked on CTS interview questions link at (1048, 669) on (//li[@class='pointer'])[6]
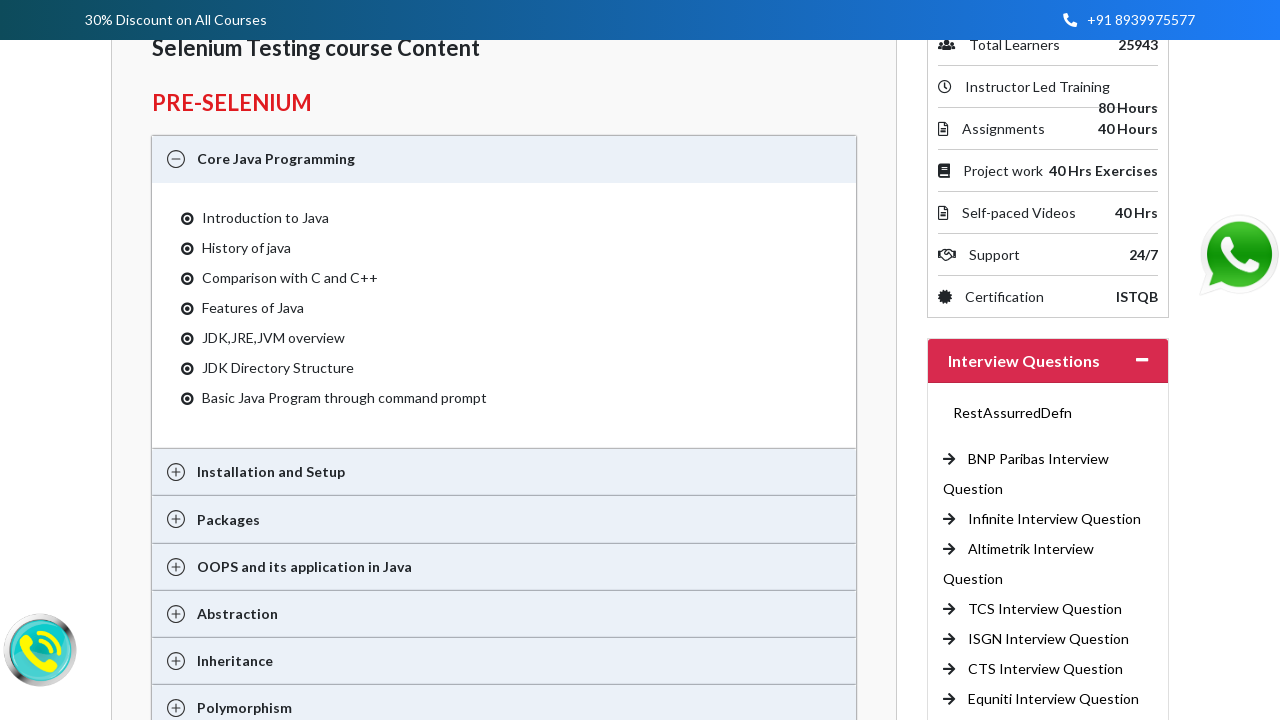

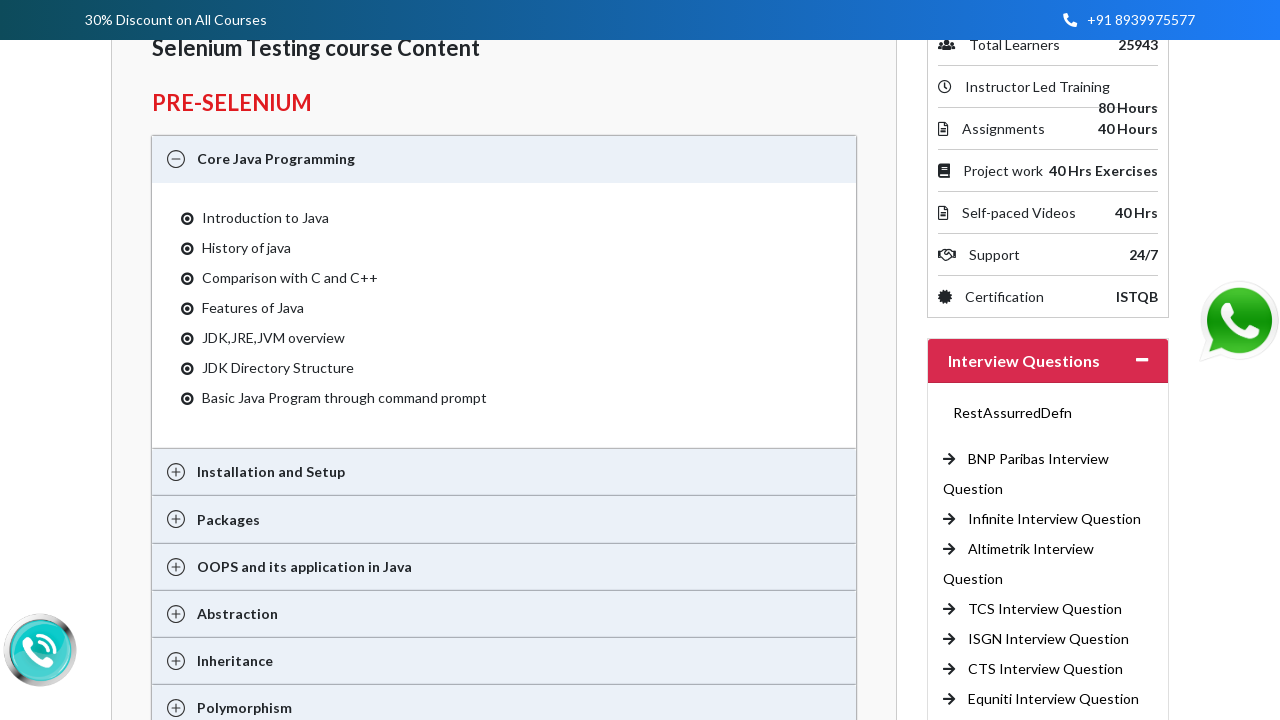